Navigates to AXA Investment Managers website, then navigates to OpenMRS demo login page, verifying both pages load successfully.

Starting URL: http://www.axa-im.com

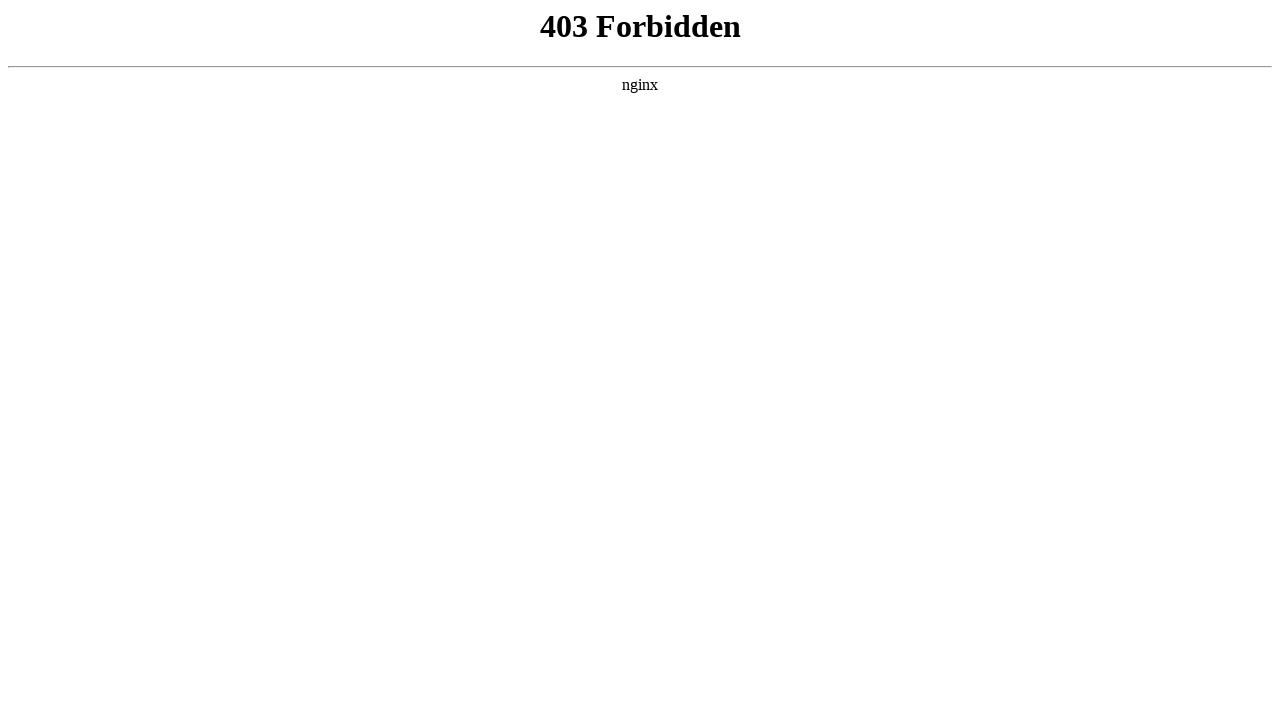

Waited for AXA Investment Managers homepage to load (domcontentloaded)
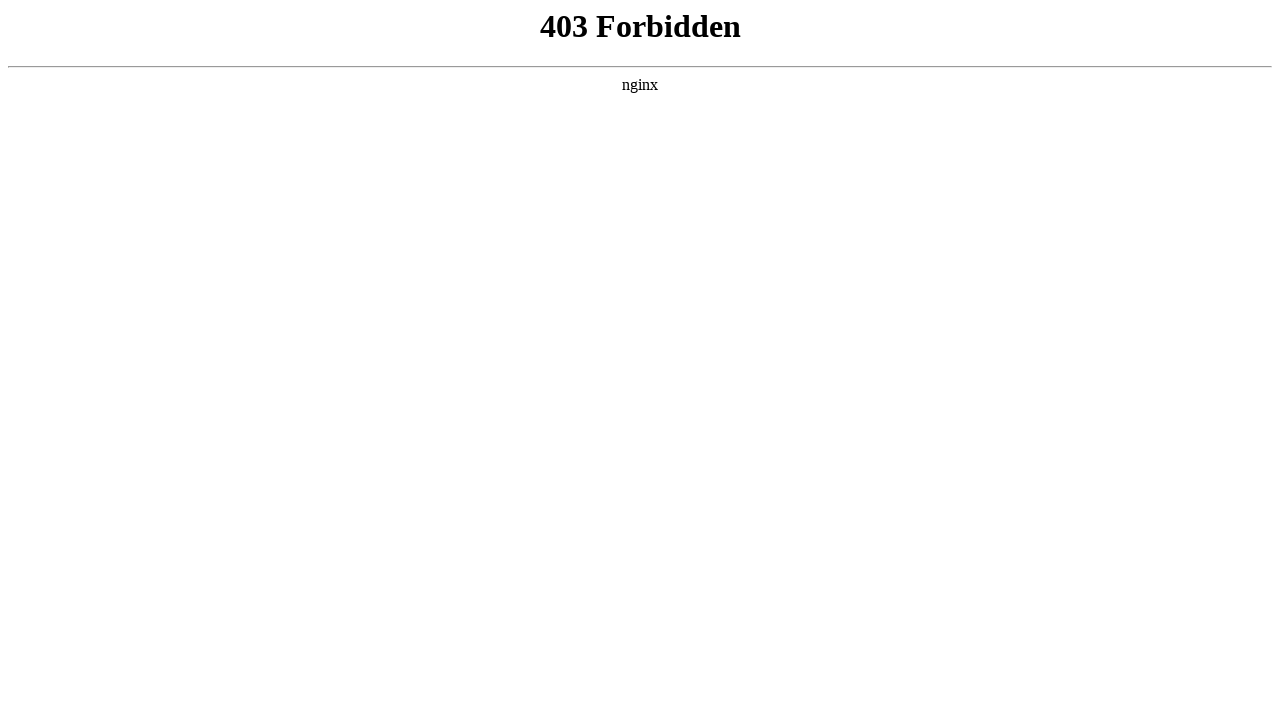

Navigated to OpenMRS demo login page
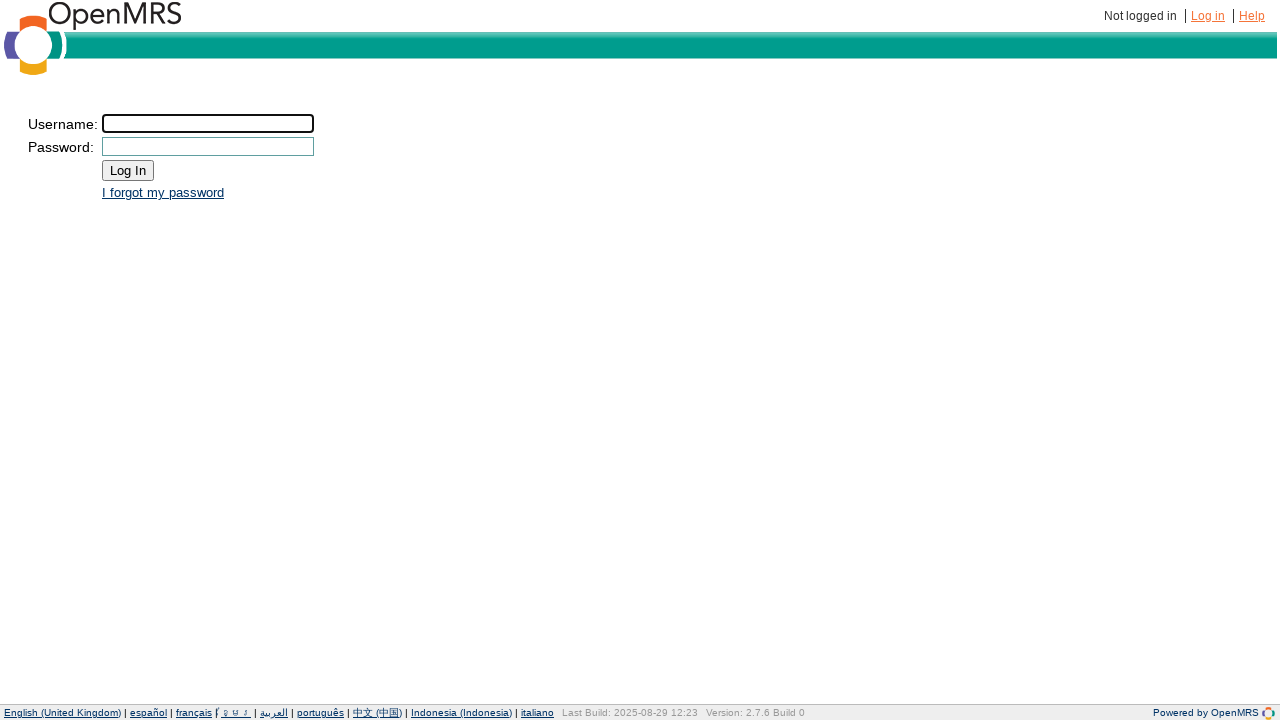

Waited for OpenMRS login page to load (domcontentloaded)
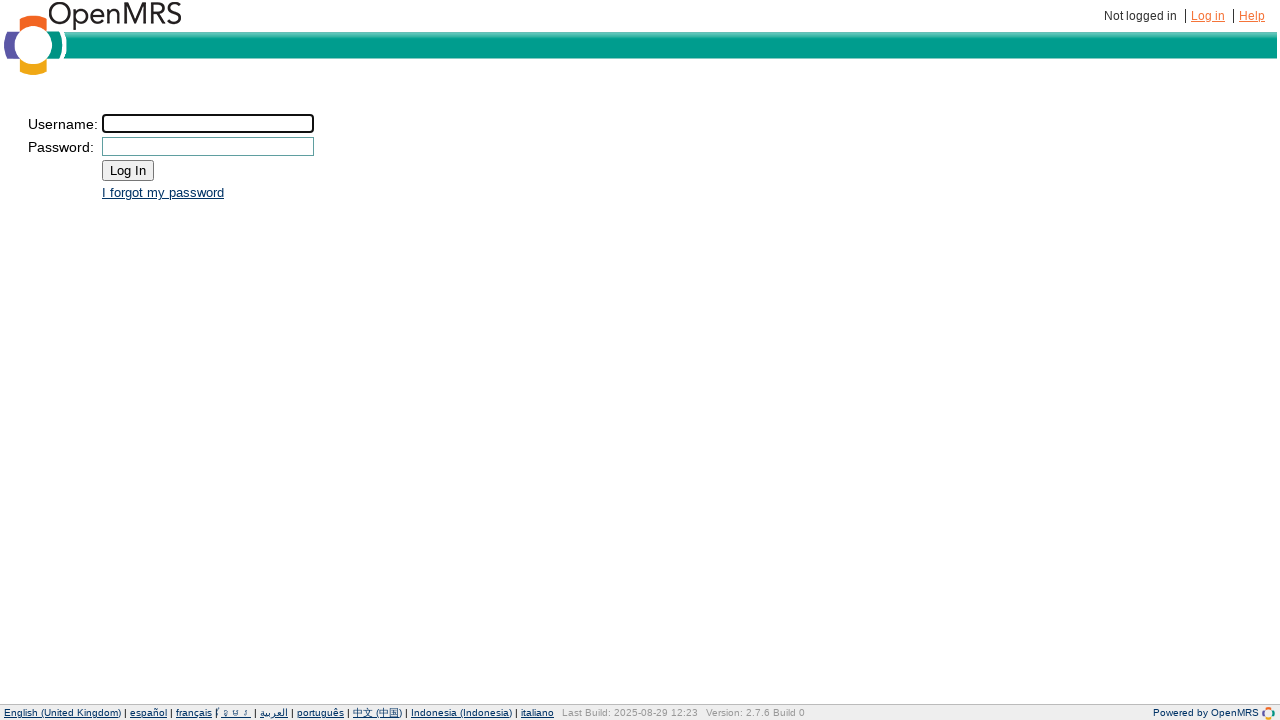

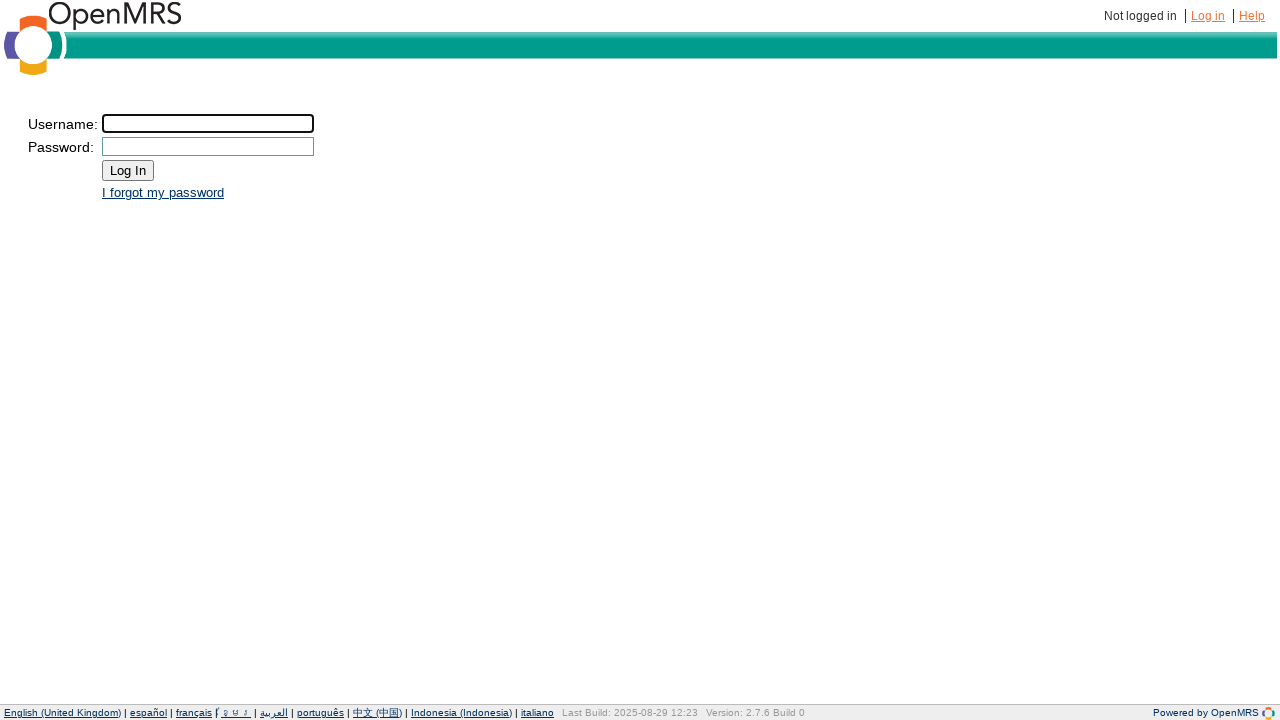